Navigates to the Quiklyz contact us page and waits for the page to fully load

Starting URL: https://www.quiklyz.com/contact-us

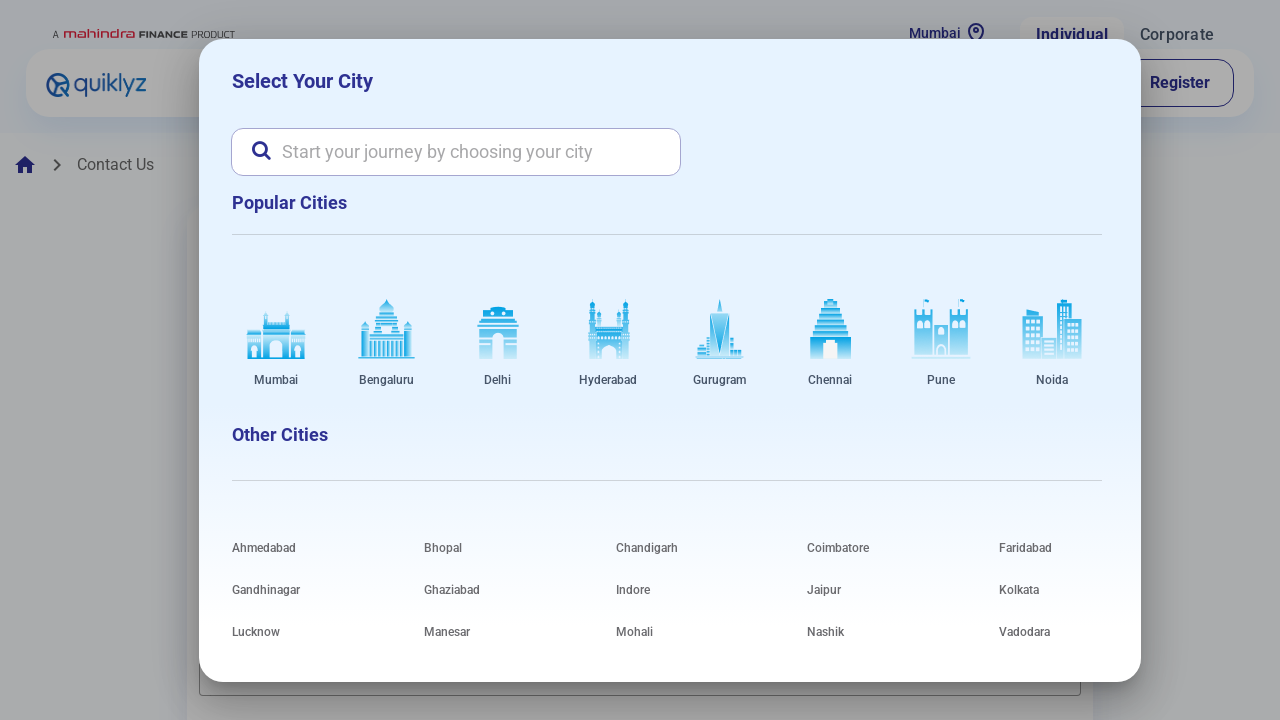

Navigated to Quiklyz contact us page at https://www.quiklyz.com/contact-us
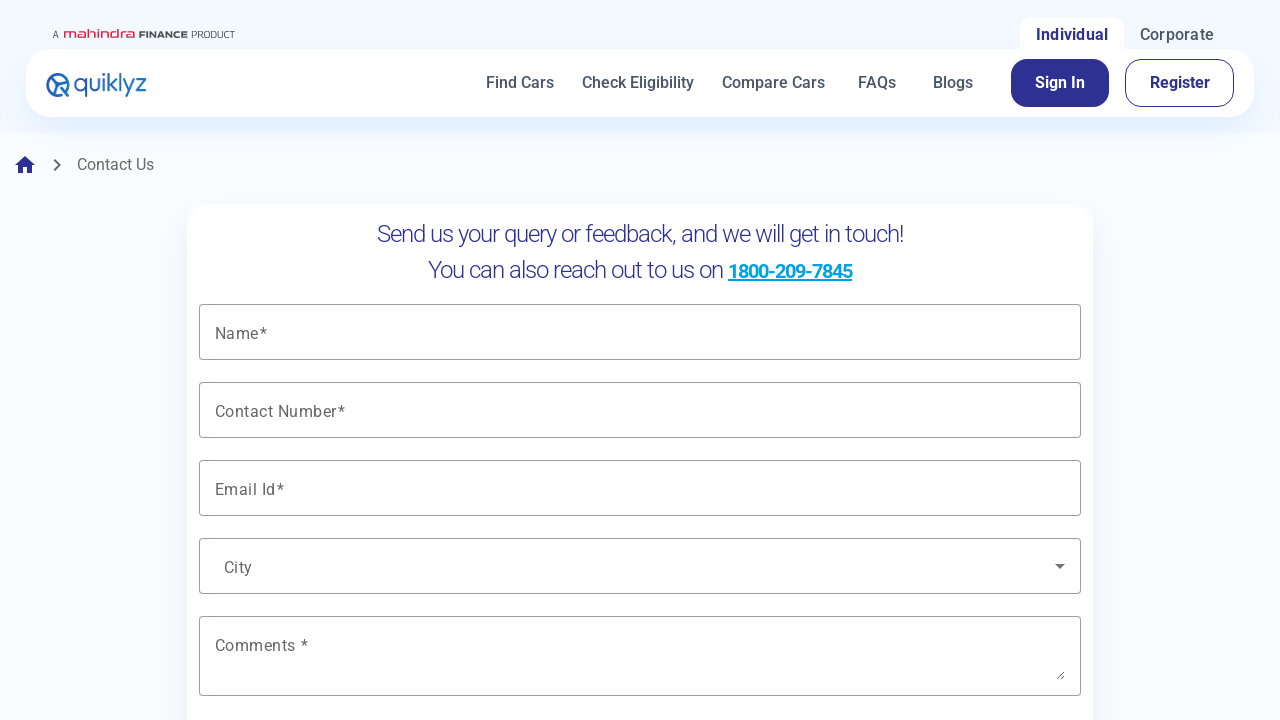

Page fully loaded - network idle state reached
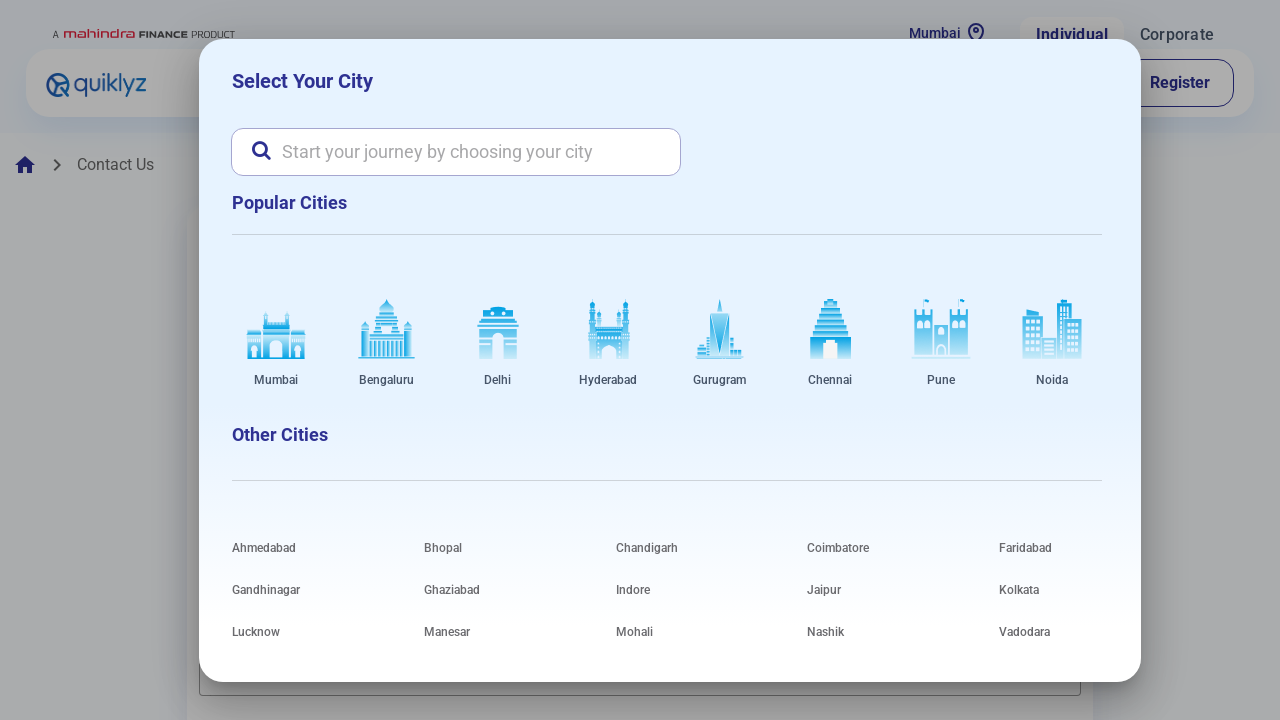

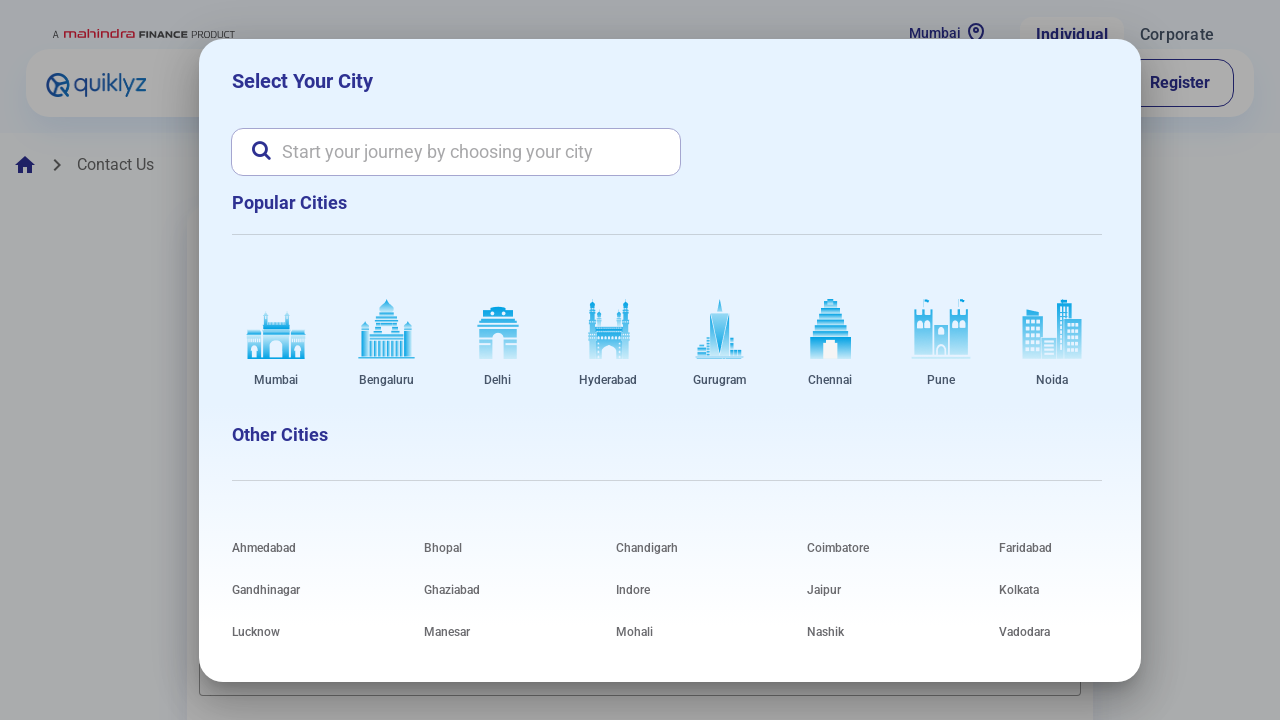